Tests file upload functionality by selecting a file, clicking the upload button, and verifying the upload was successful by checking the uploaded file name is displayed.

Starting URL: https://the-internet.herokuapp.com/upload

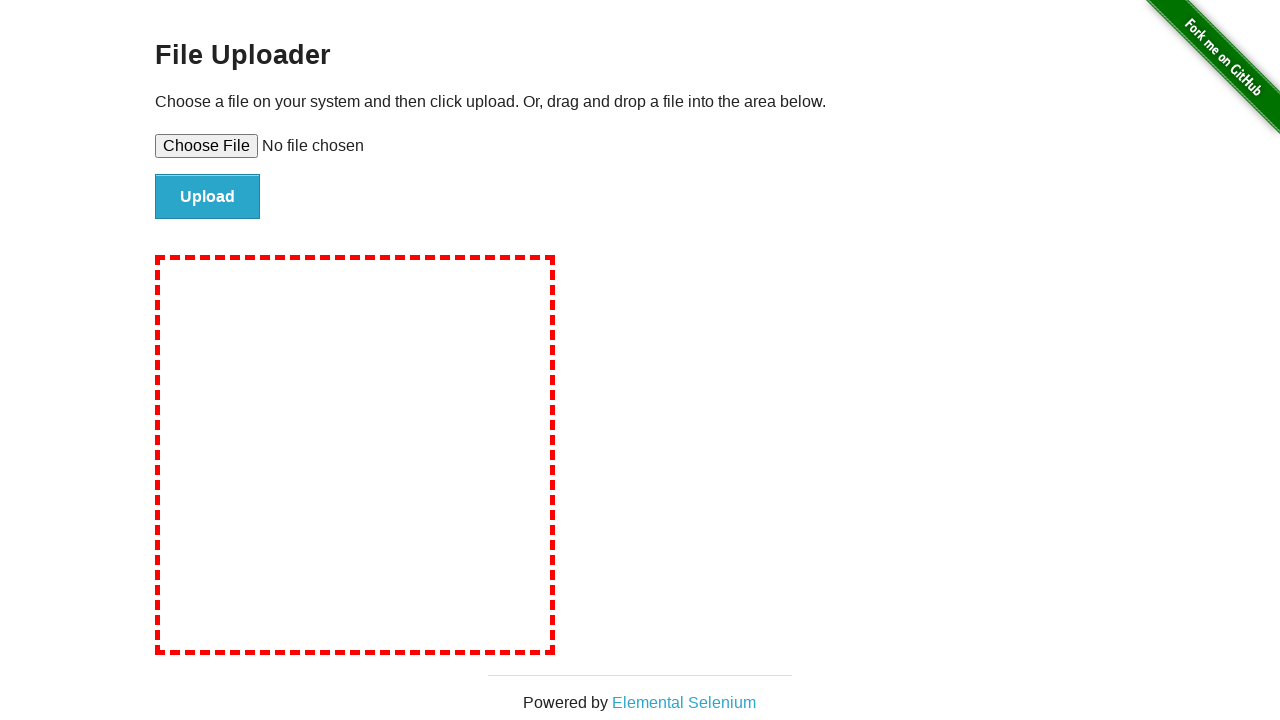

Created temporary test file for upload
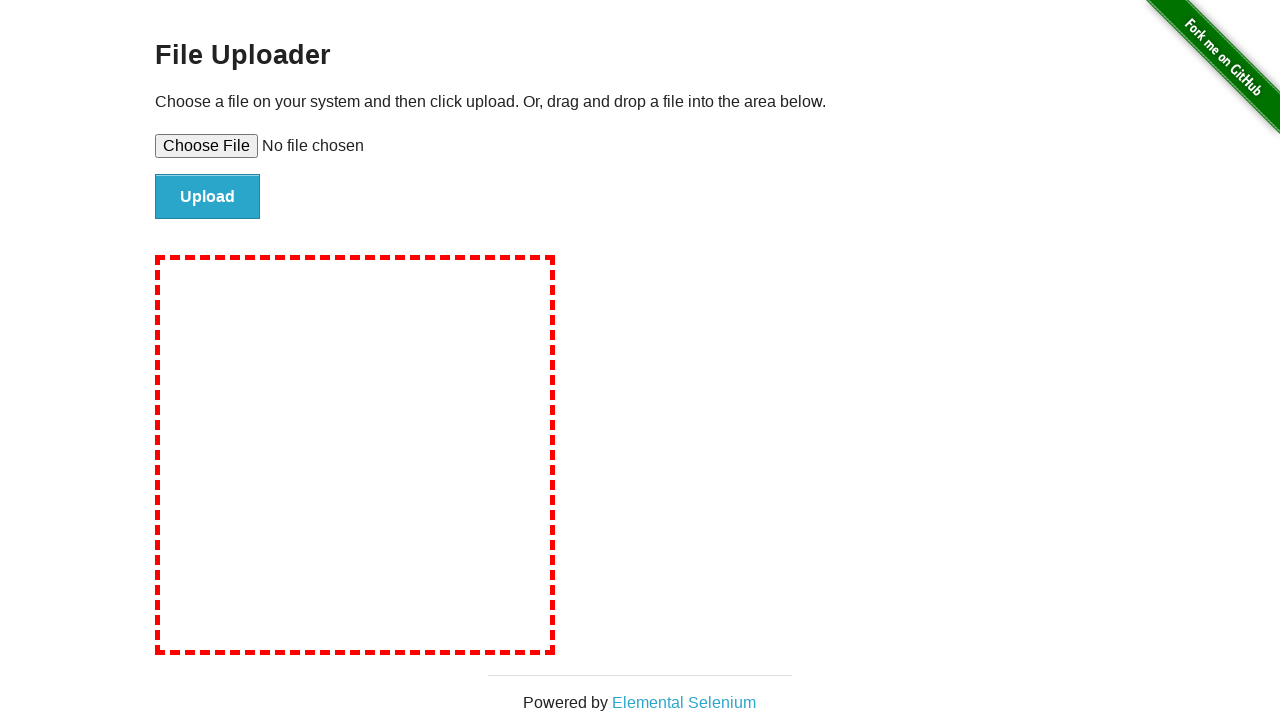

Selected test file and set it in file upload input
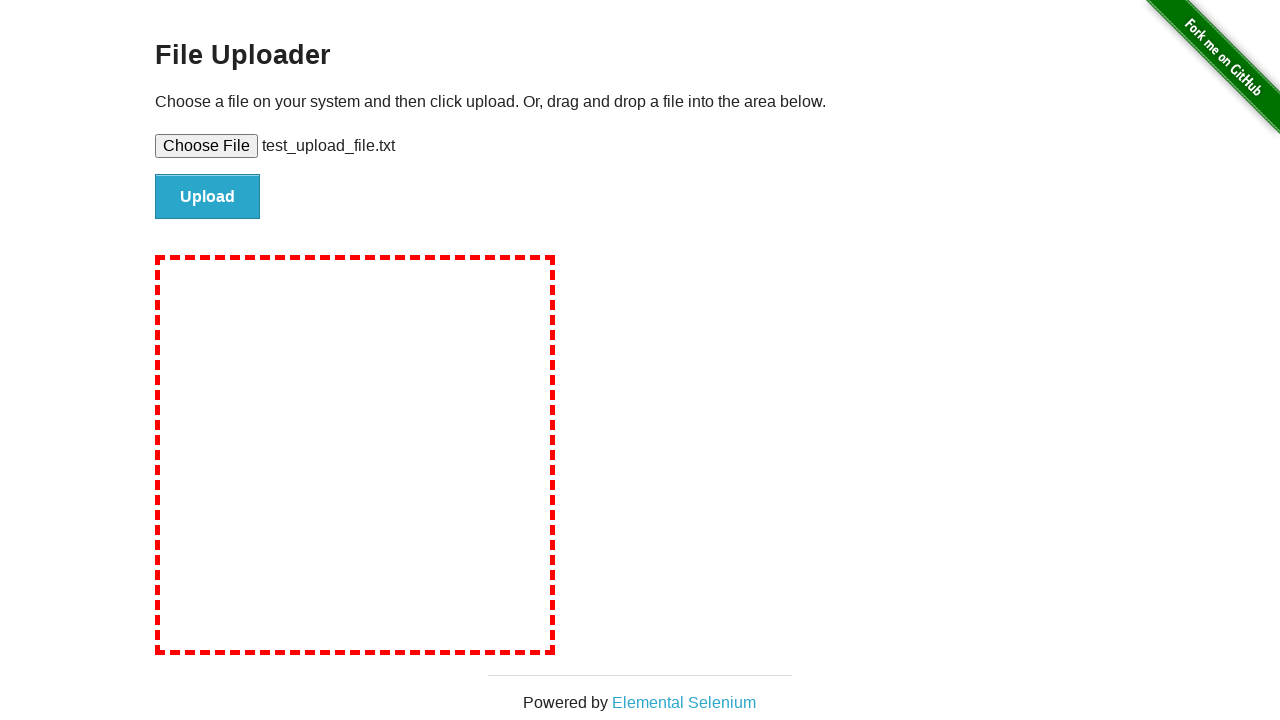

Clicked upload button to submit file at (208, 197) on input#file-submit
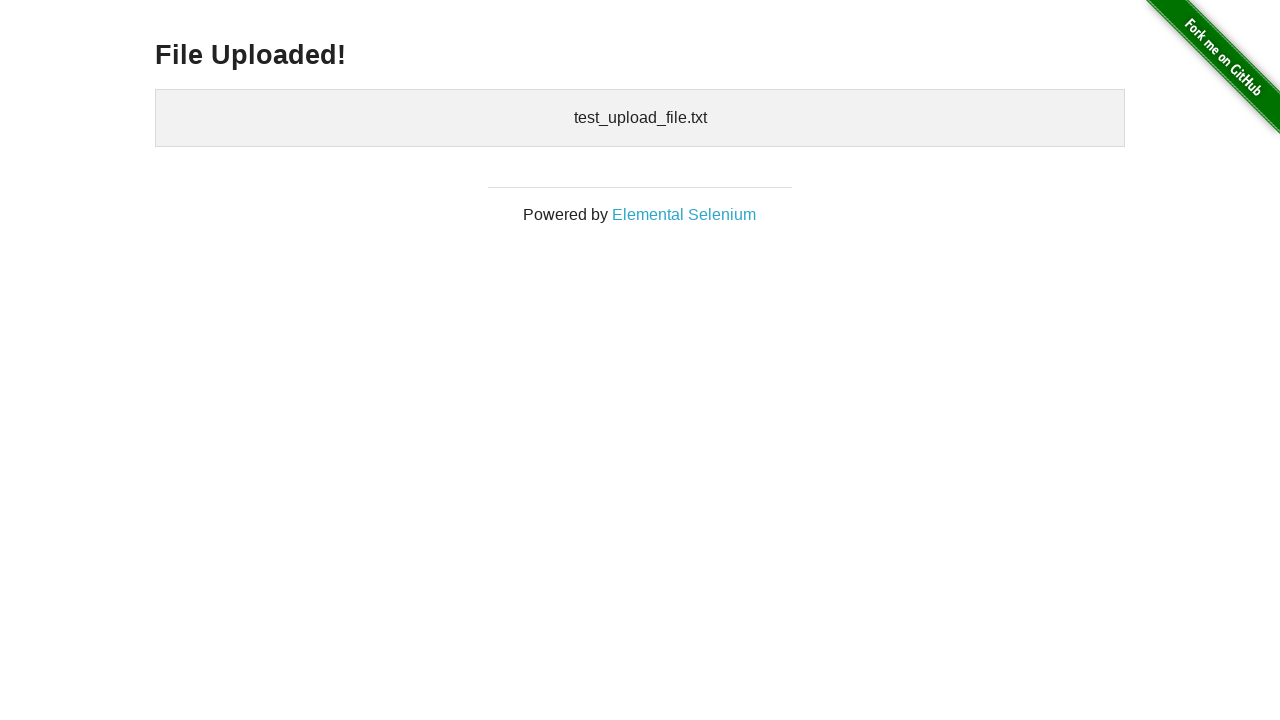

Upload completed and uploaded files section appeared
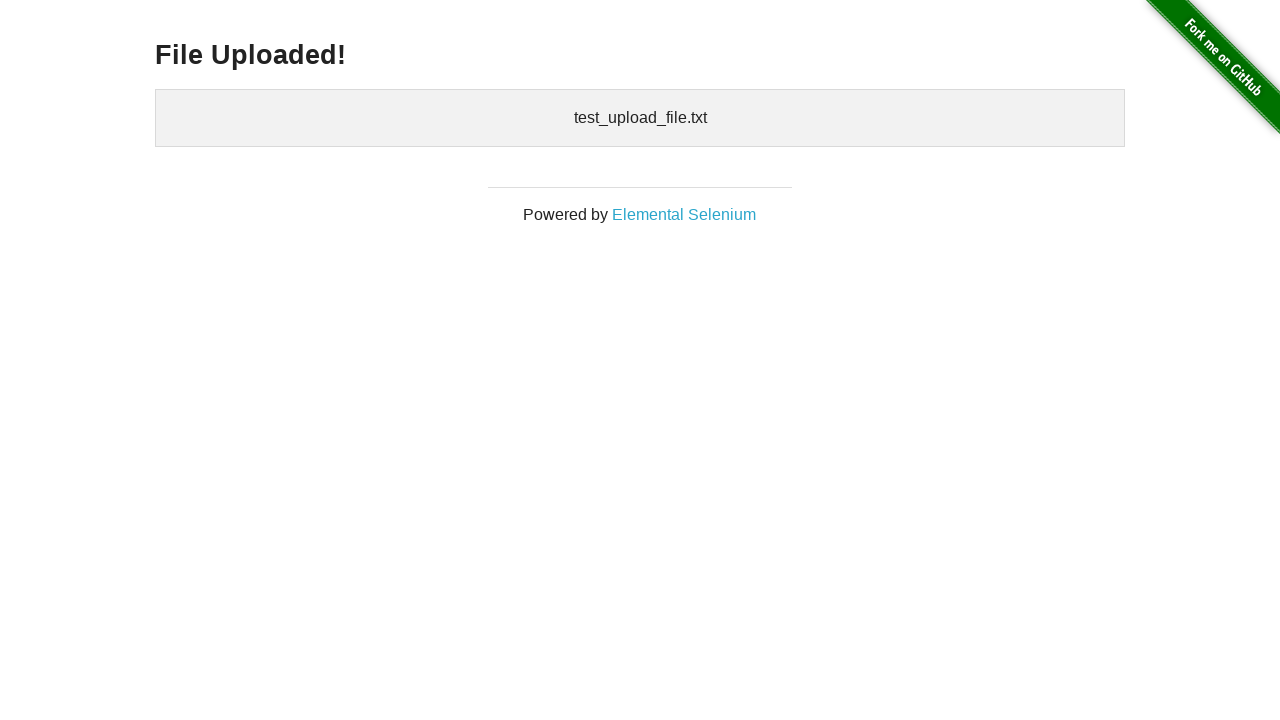

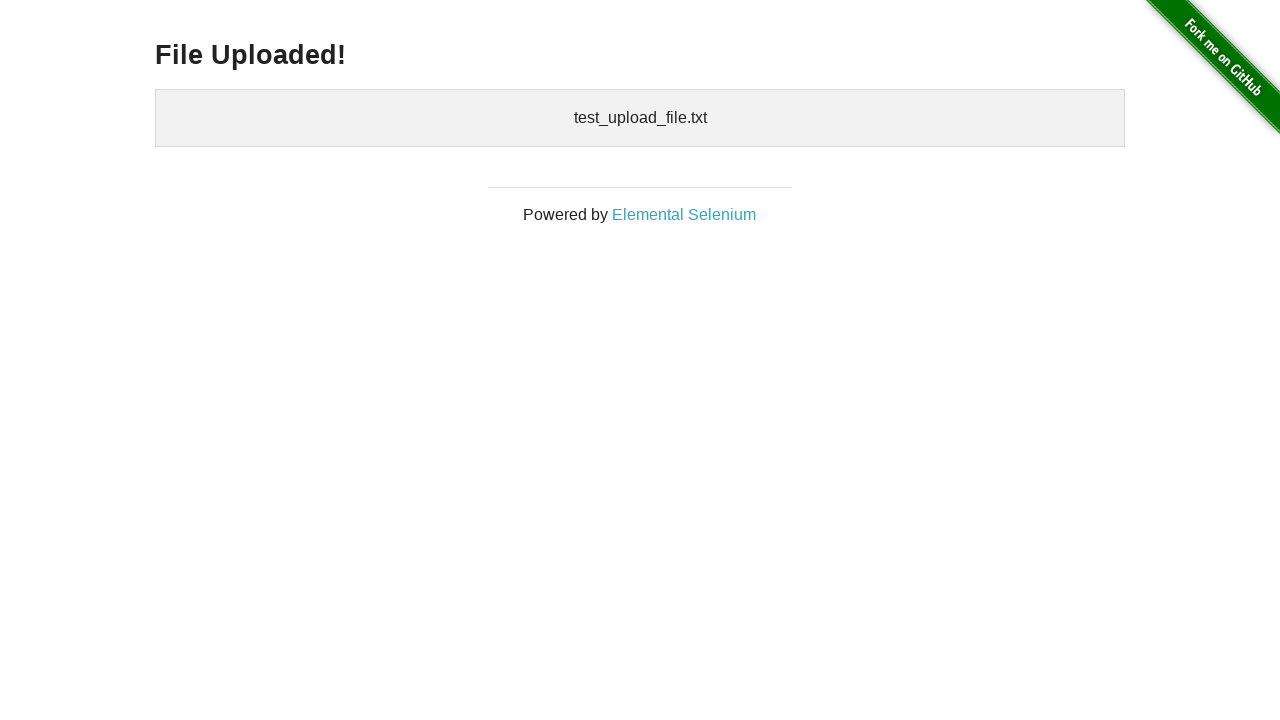